Tests Swiggy location input by entering a city name

Starting URL: https://www.swiggy.com/

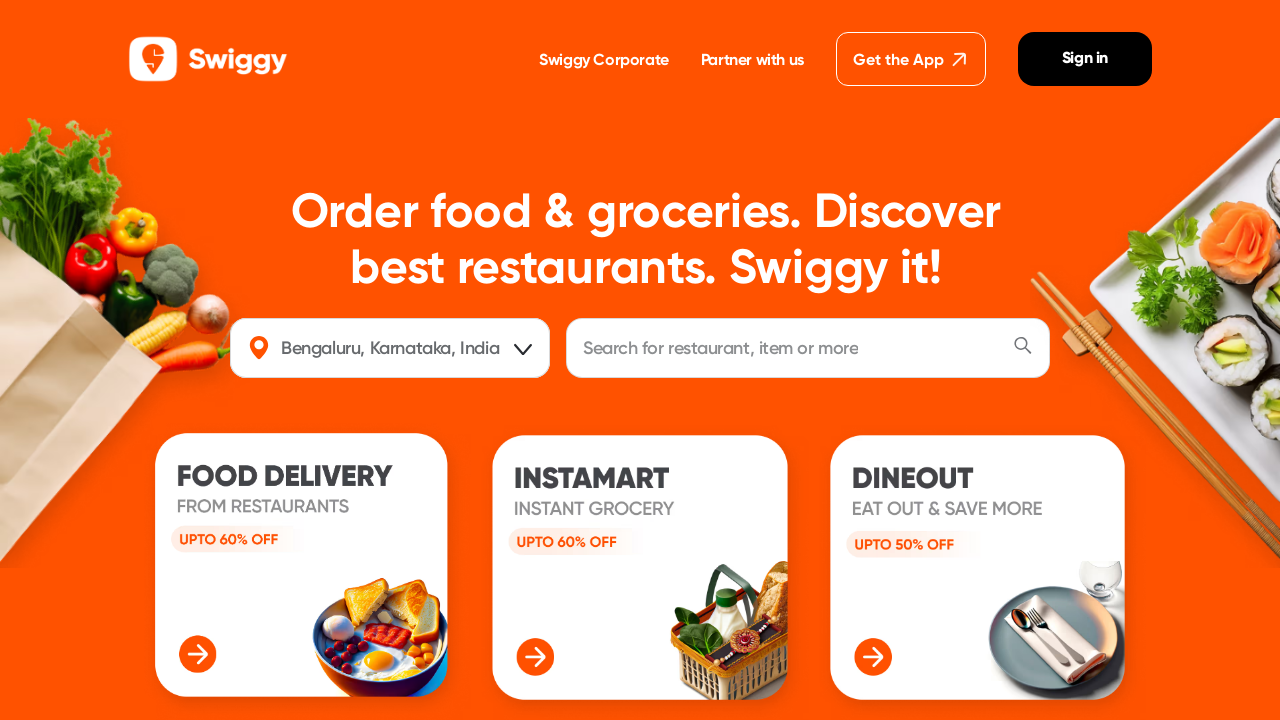

Filled location field with 'chennai' on #location
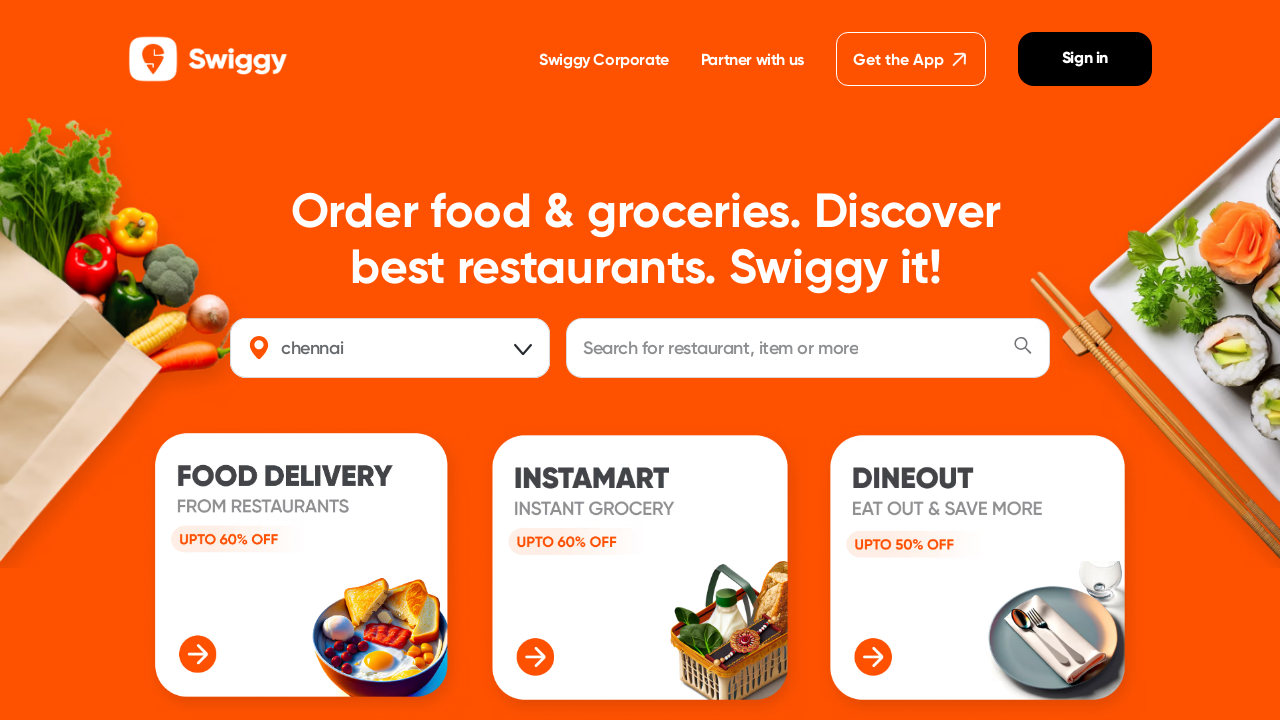

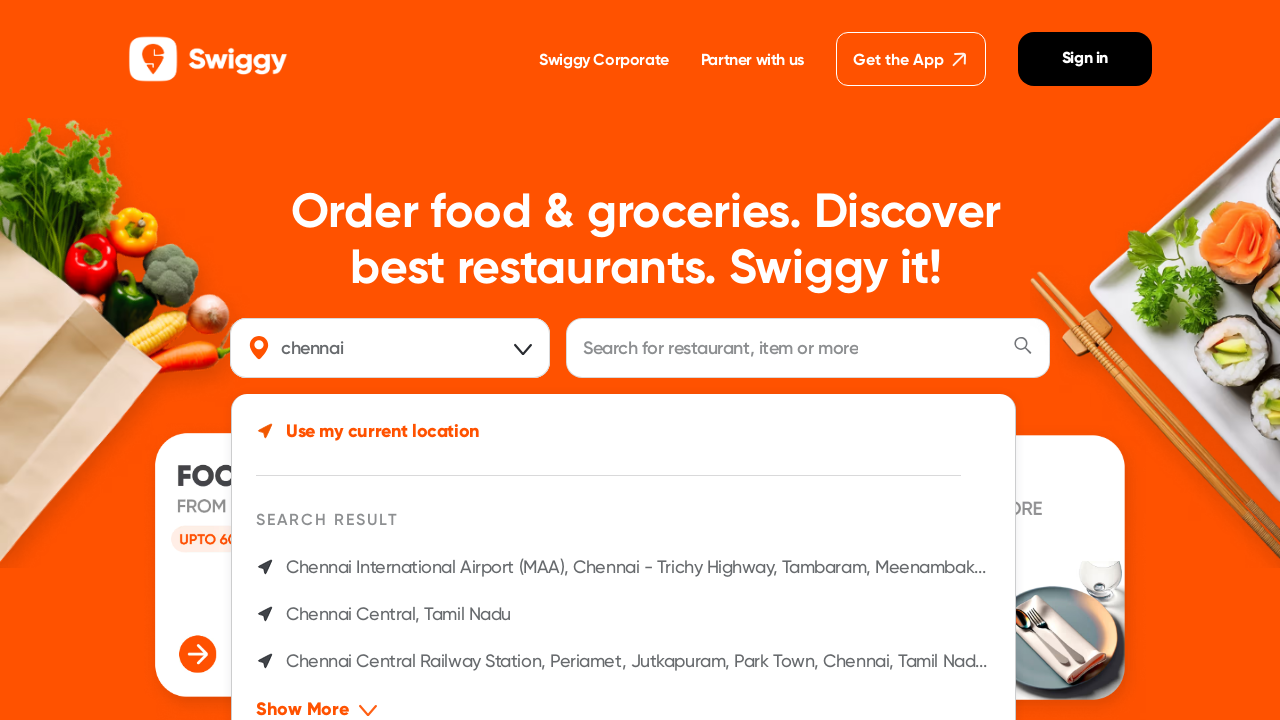